Navigates to DemoQA Elements page, clicks on Text Box menu item, and verifies that the Full Name input field is visible.

Starting URL: https://demoqa.com/elements

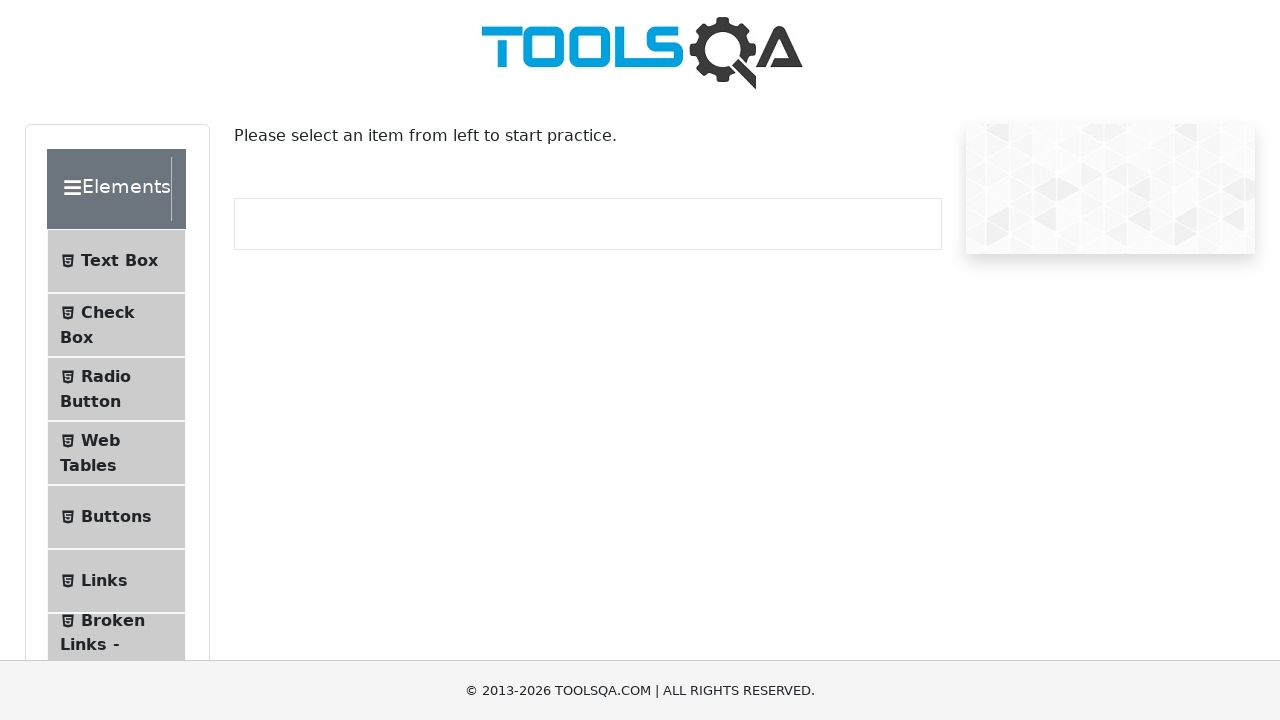

Clicked on 'Text Box' menu item at (119, 261) on internal:text="Text Box"i
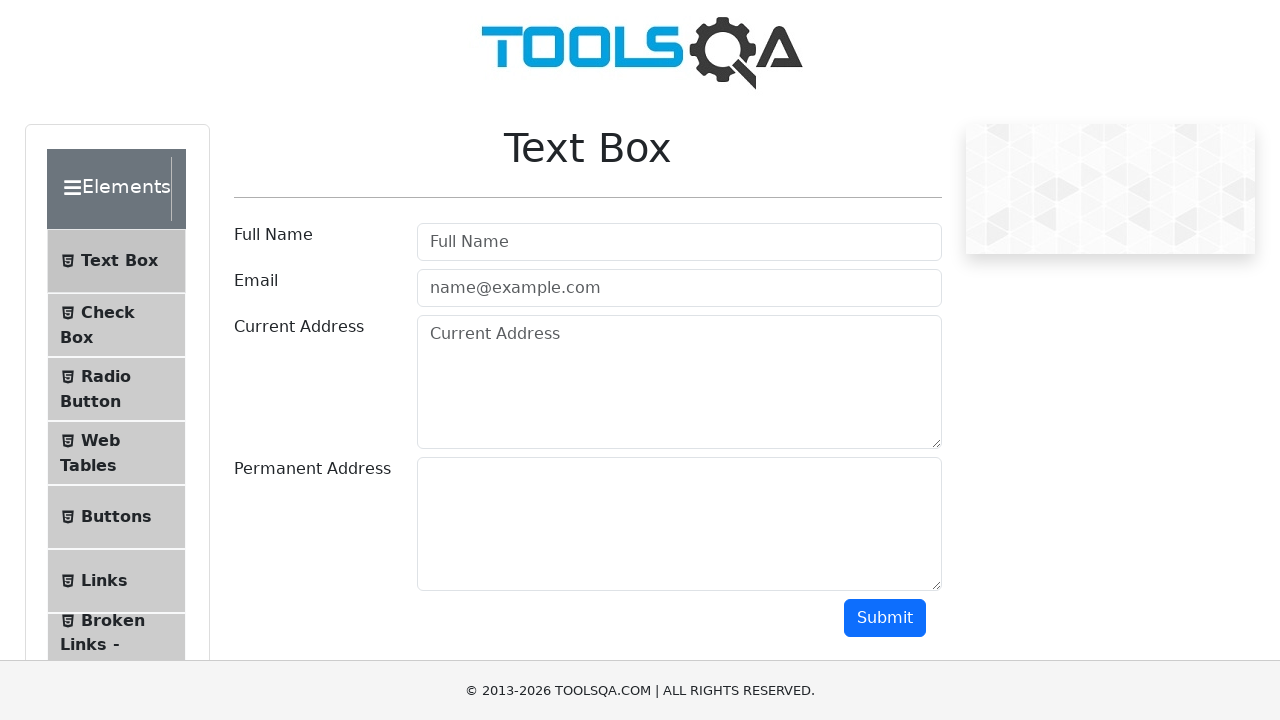

Navigated to Text Box page at https://demoqa.com/text-box
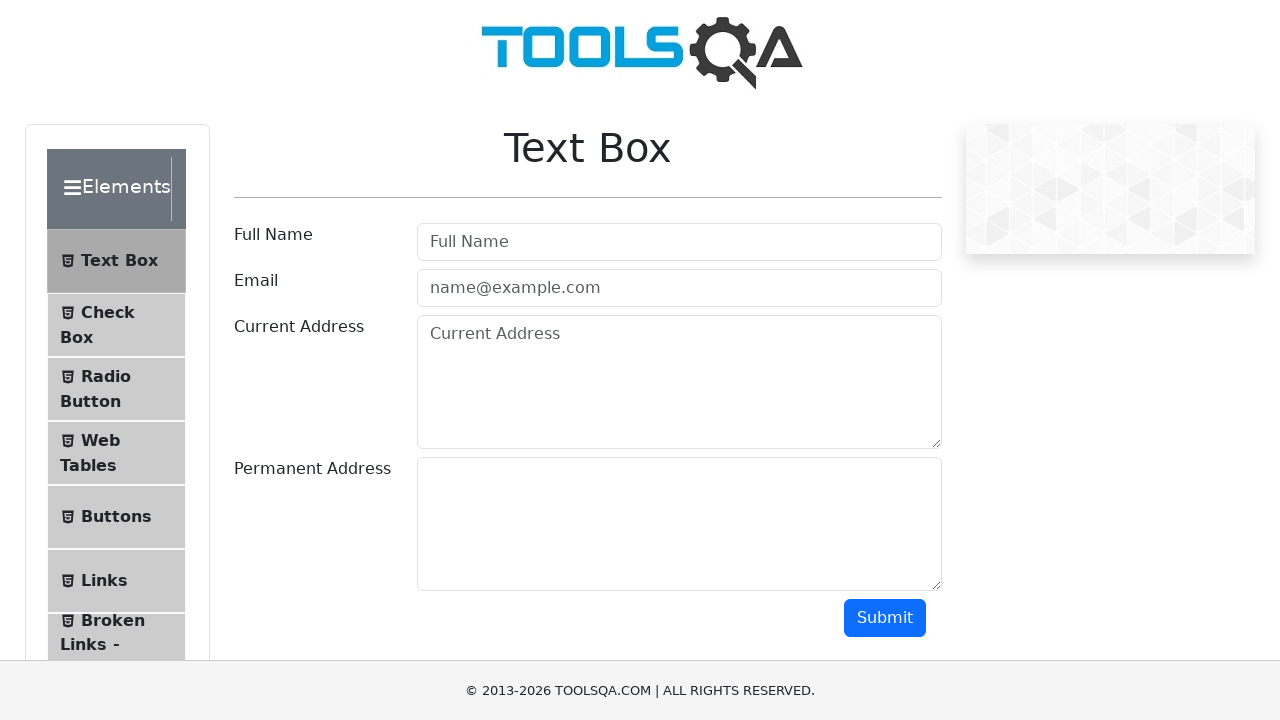

Verified Full Name input field is visible
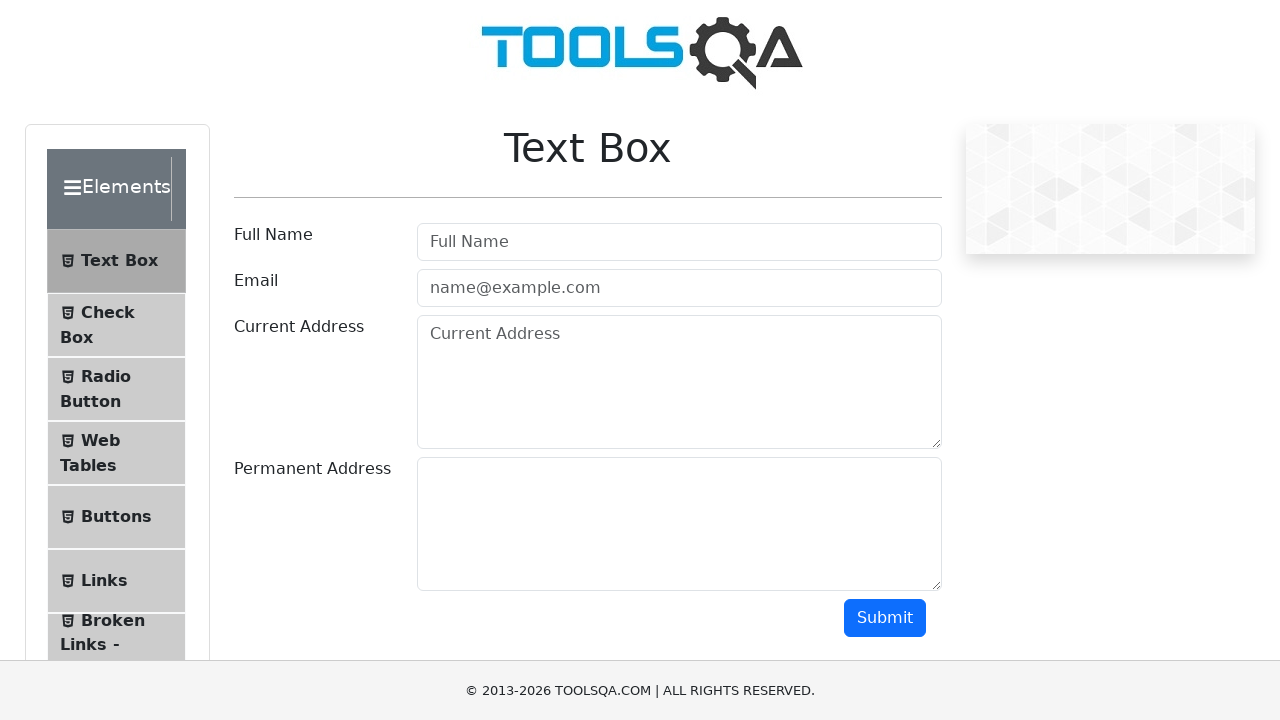

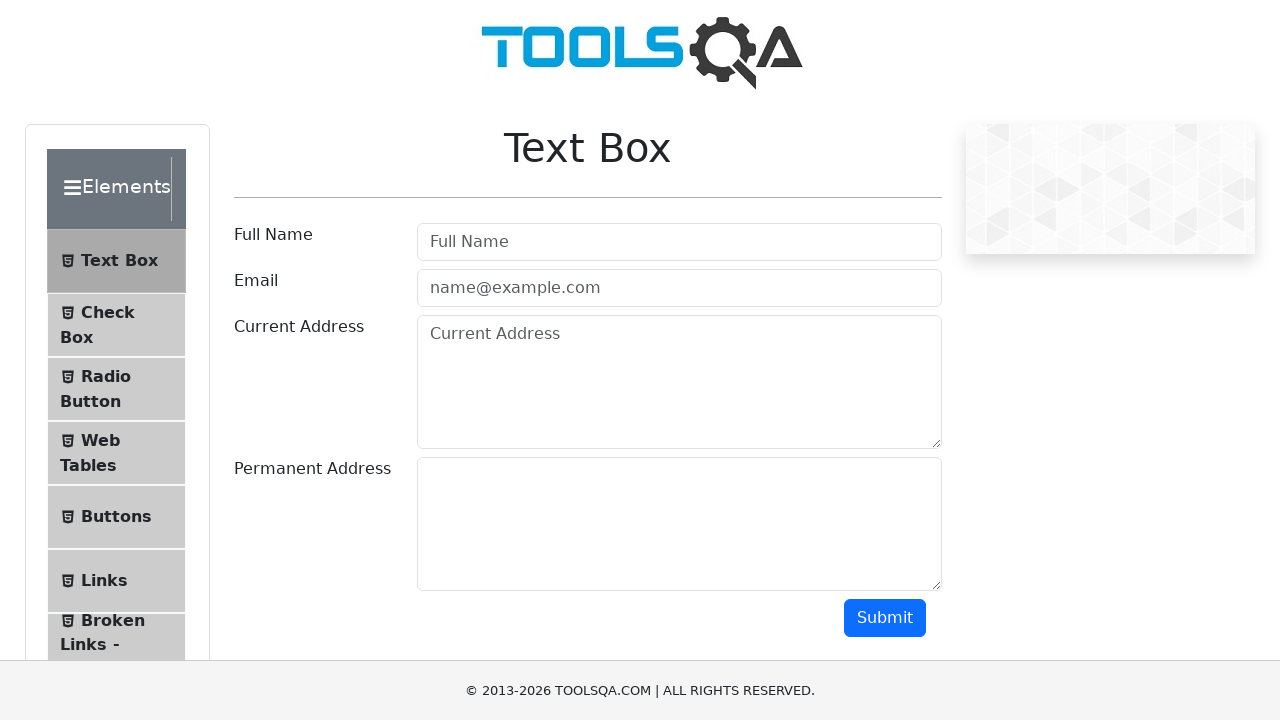